Tests window handling by opening new tabs via links with target="_blank", then closing all tabs except the original homepage

Starting URL: https://www.toolsqa.com/selenium-webdriver/window-handle-in-selenium/

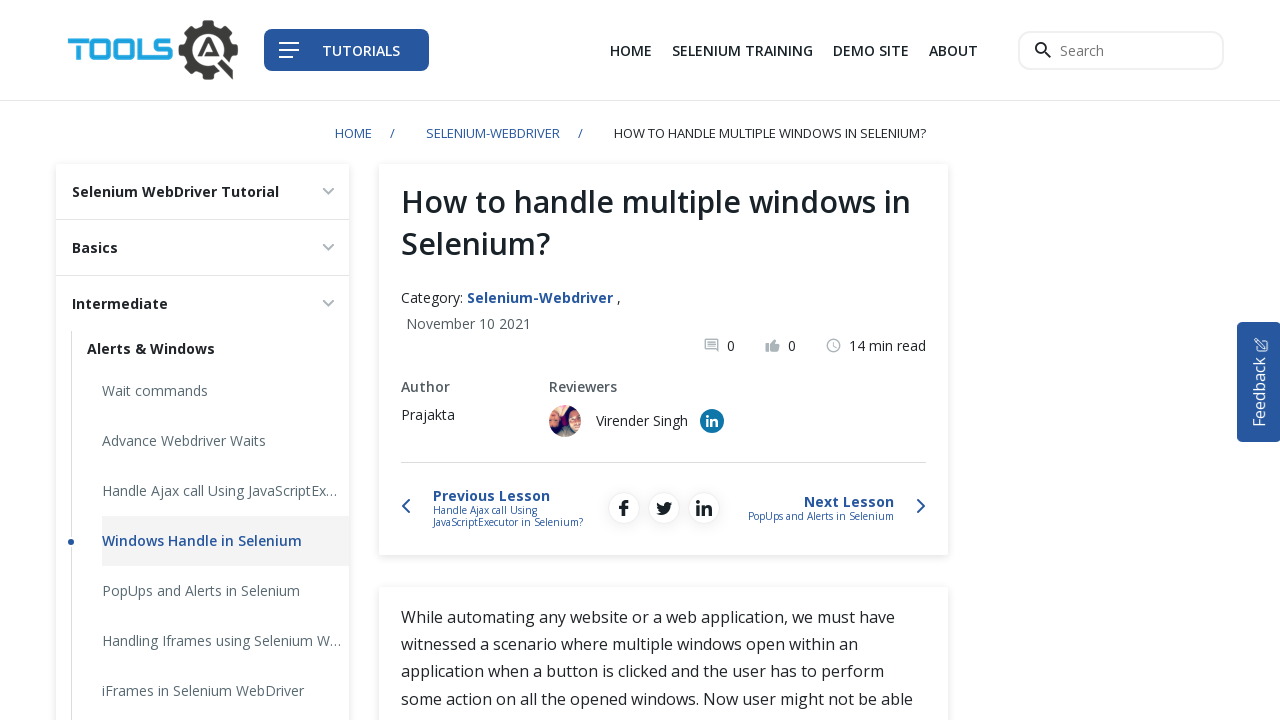

Stored current page as homepage reference
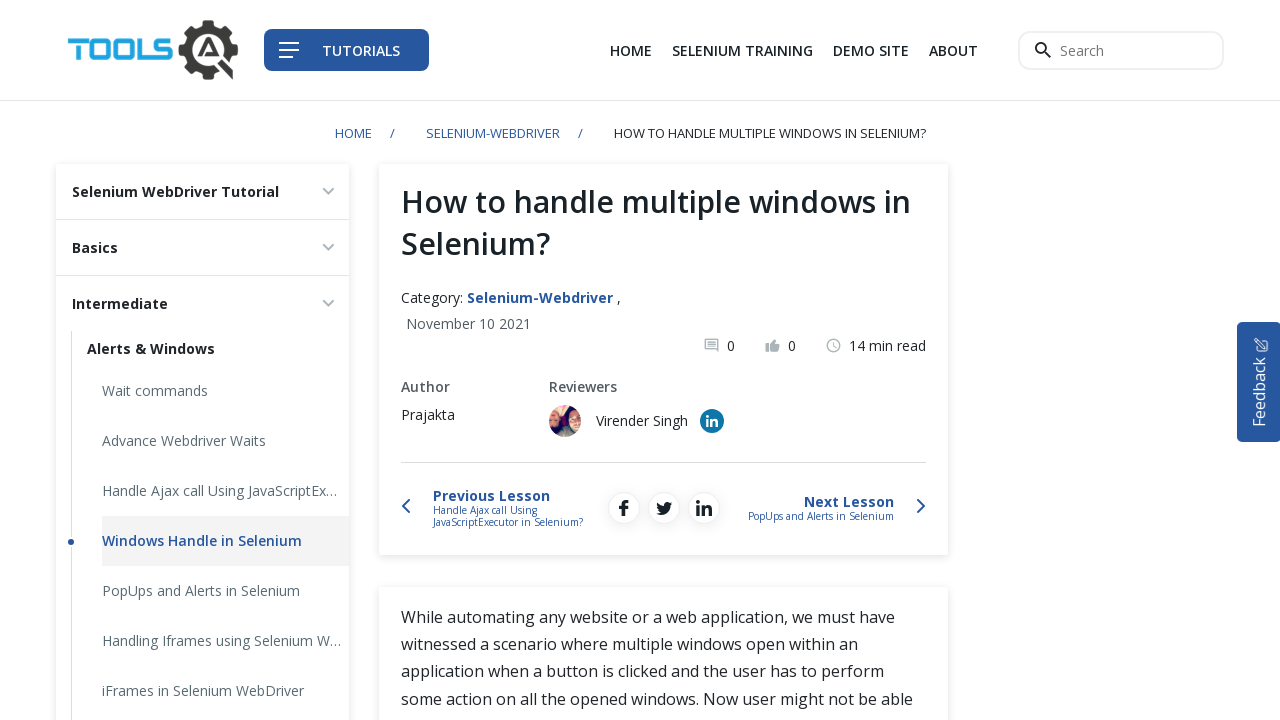

Found all links with target='_blank'
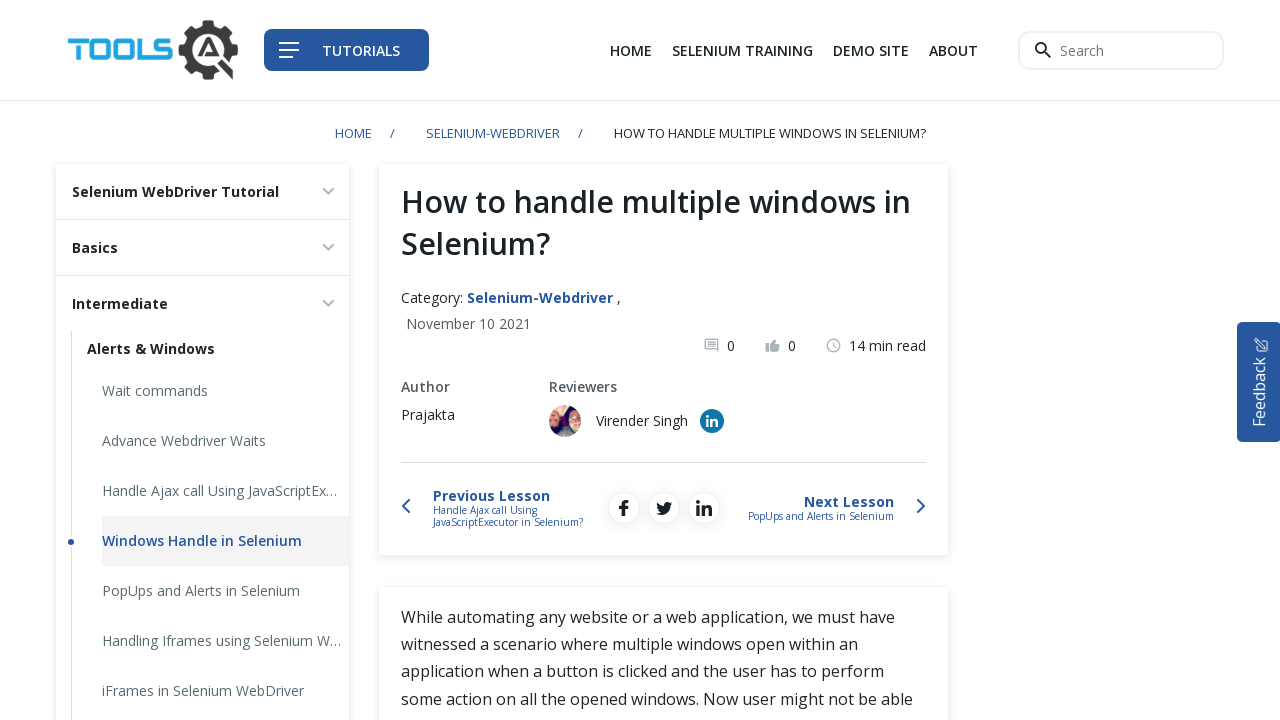

Clicked first link and new tab opened at (871, 50) on a[target='_blank'] >> nth=0
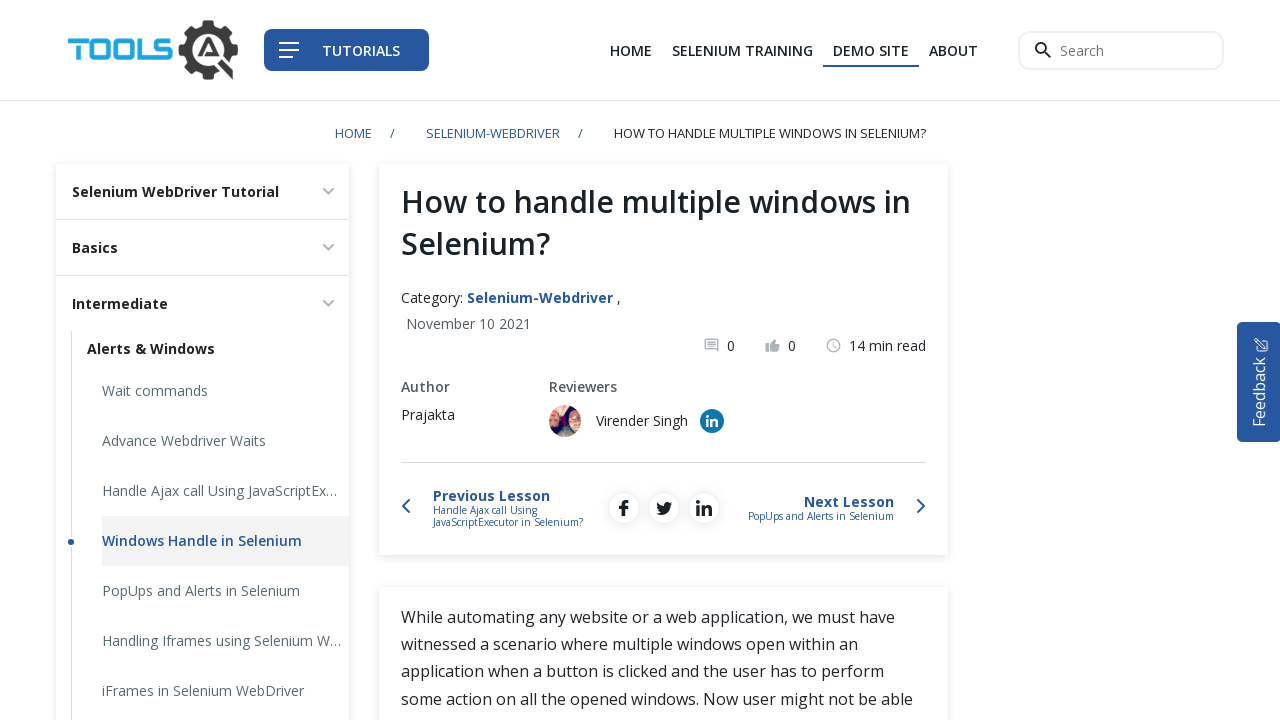

Clicked second link and new tab opened at (712, 421) on a[target='_blank'] >> nth=1
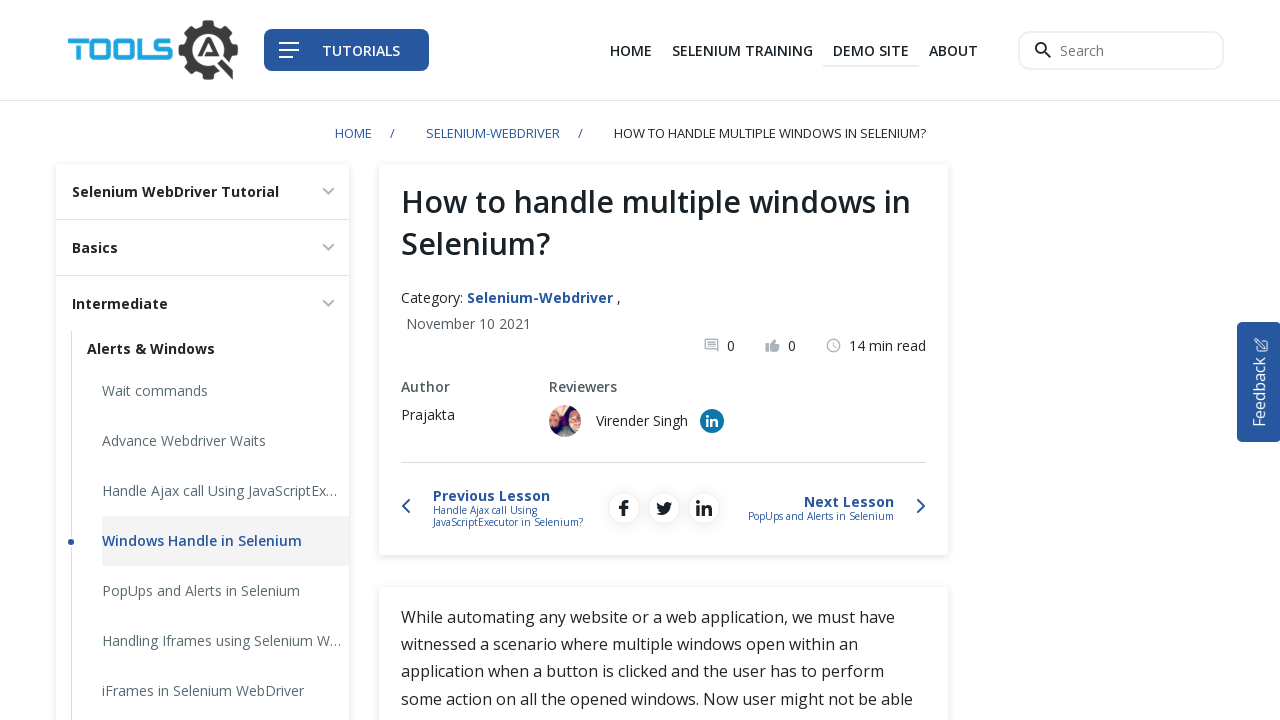

Closed first new tab
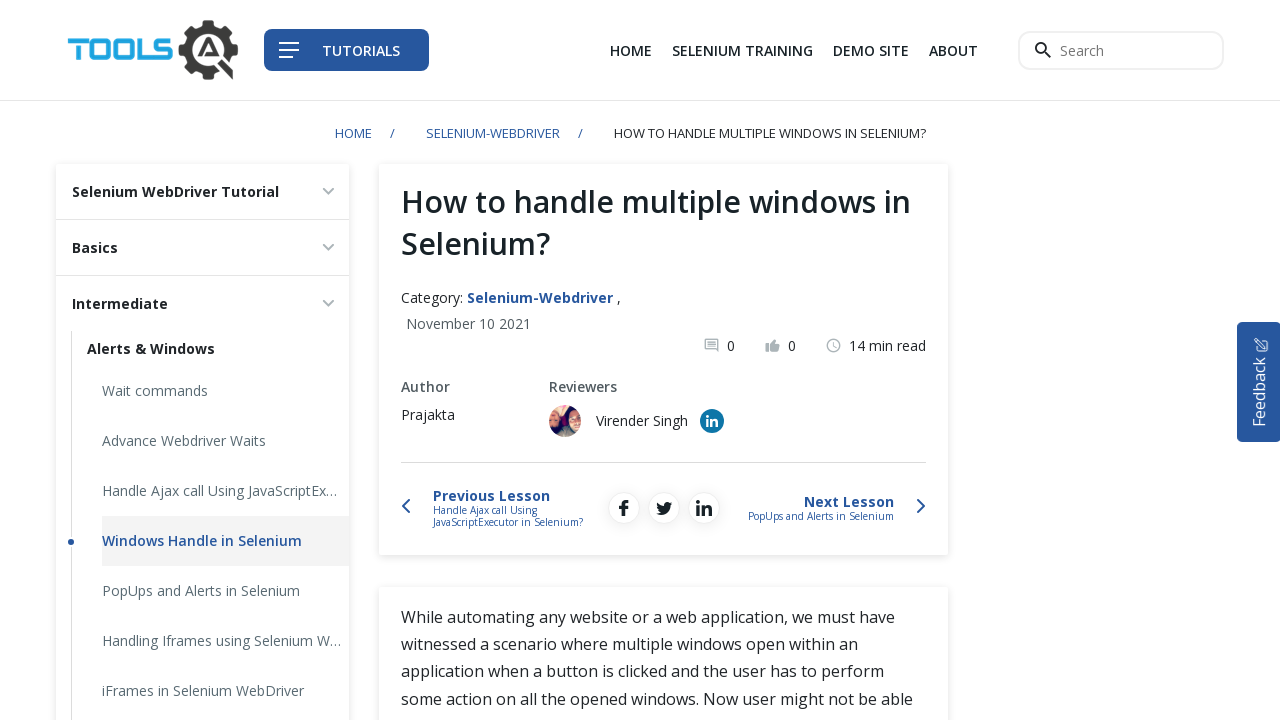

Closed second new tab
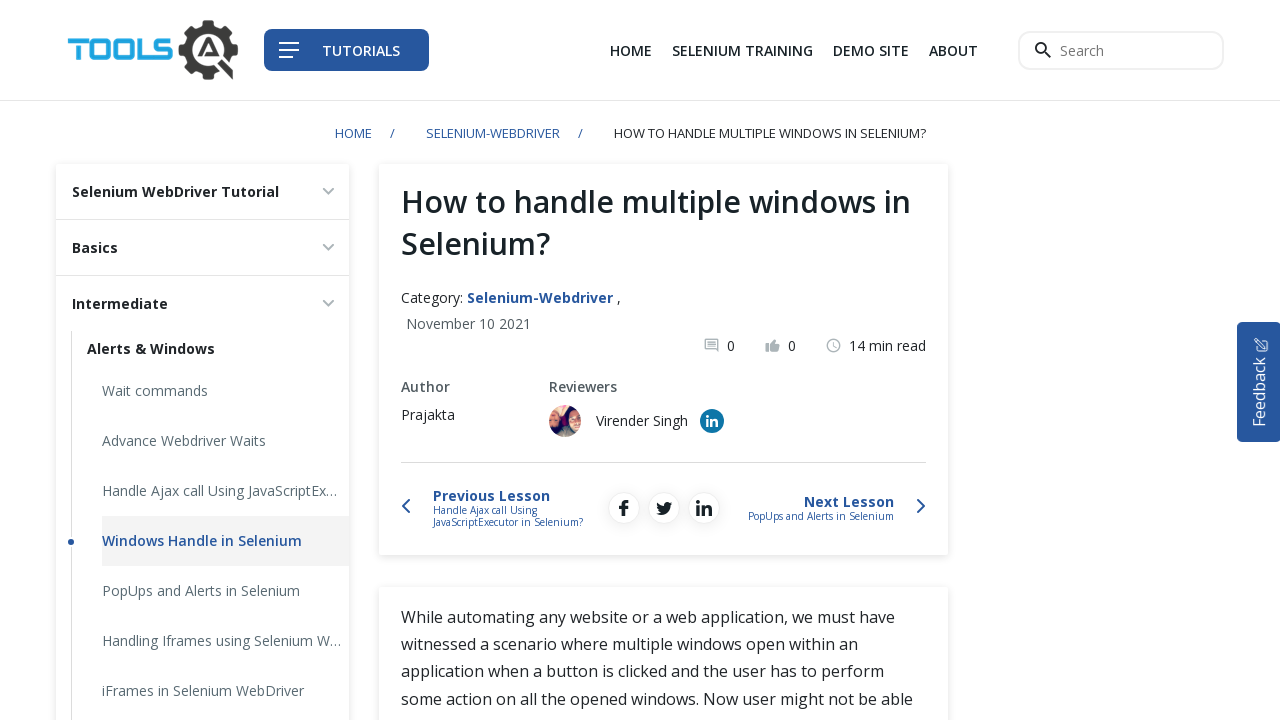

Original homepage remains open and active
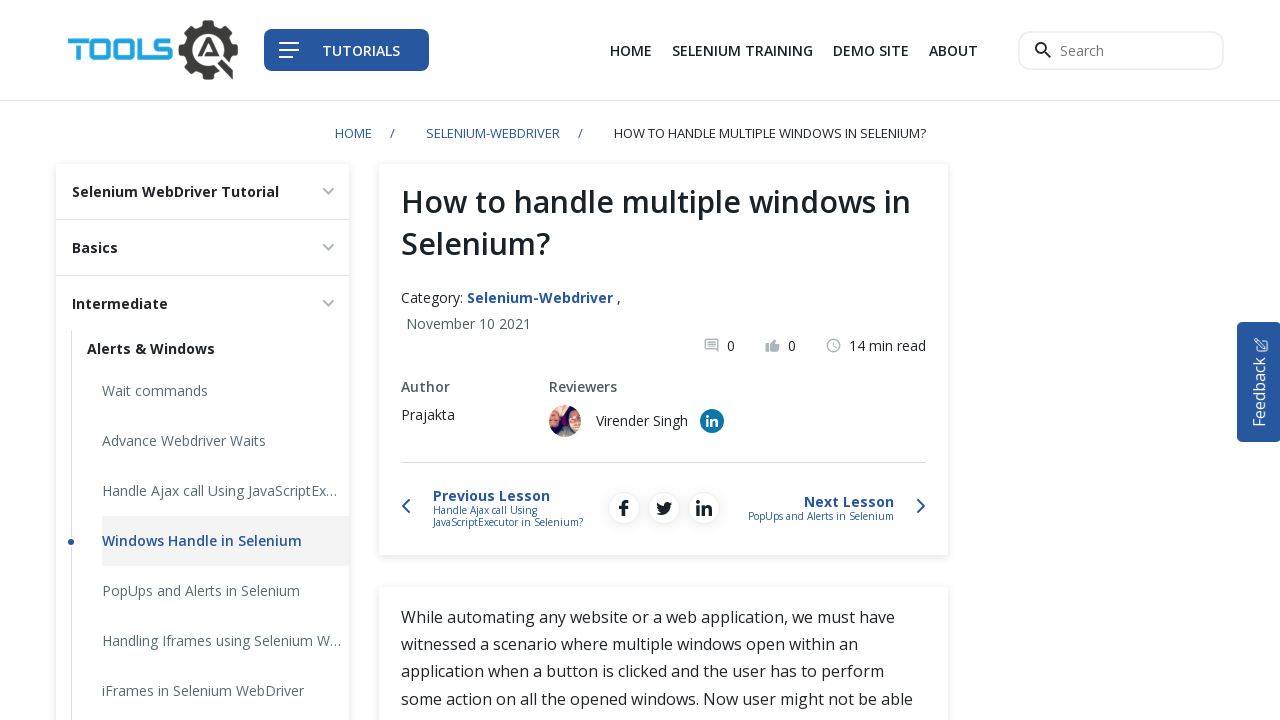

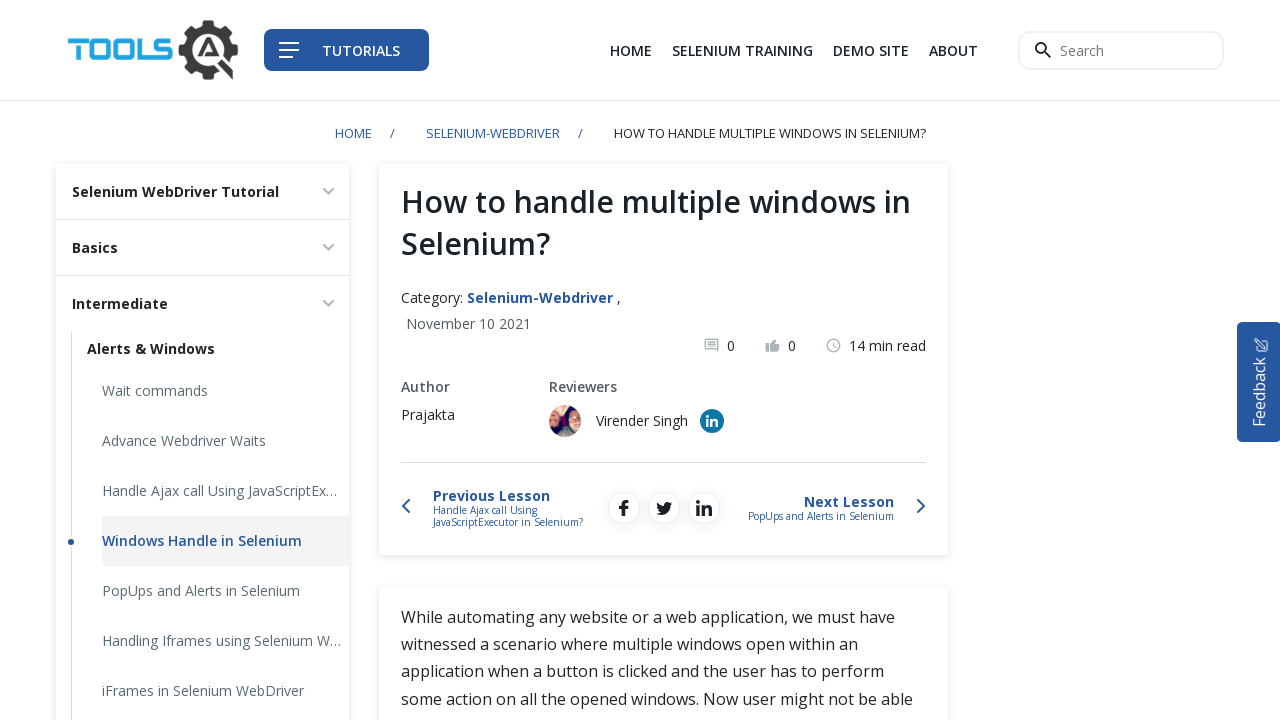